Tests JavaScript prompt popup functionality by navigating to W3Schools tryit editor, switching to the iframe, clicking a button to trigger a prompt dialog, entering text into the prompt, and dismissing it.

Starting URL: https://www.w3schools.com/js/tryit.asp?filename=tryjs_prompt

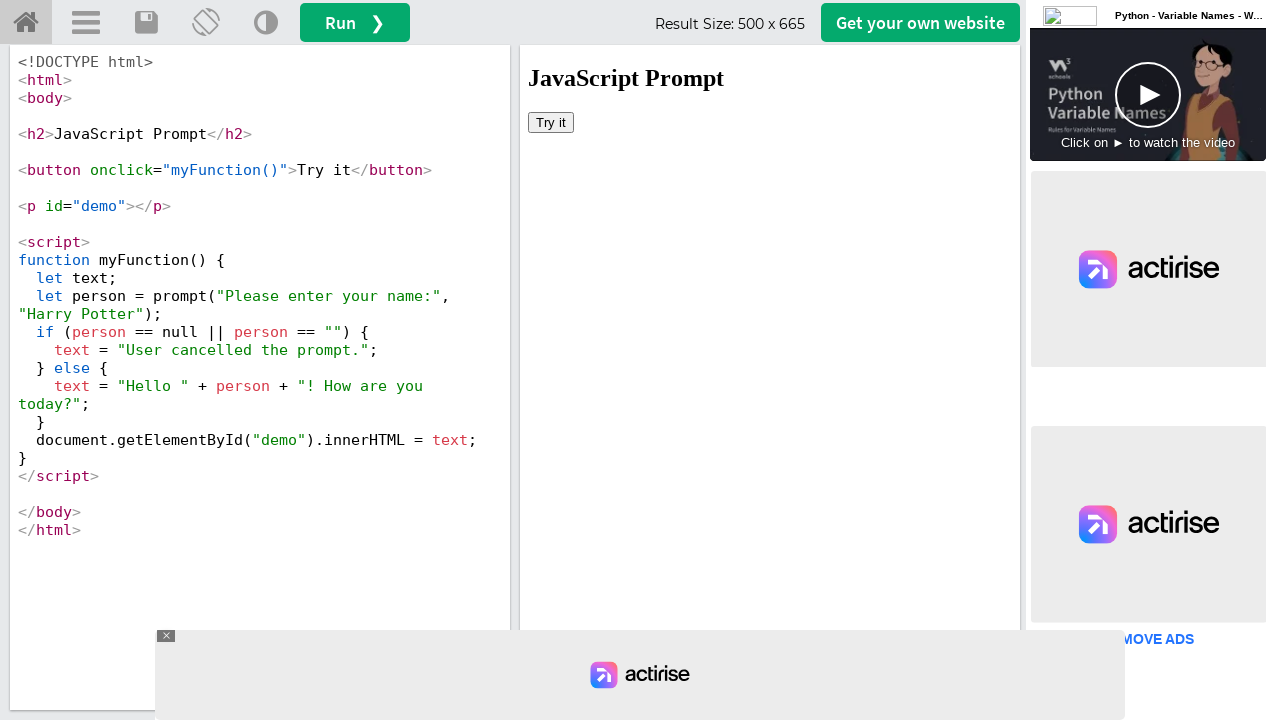

Located iframe with ID 'iframeResult' containing the tryit editor result
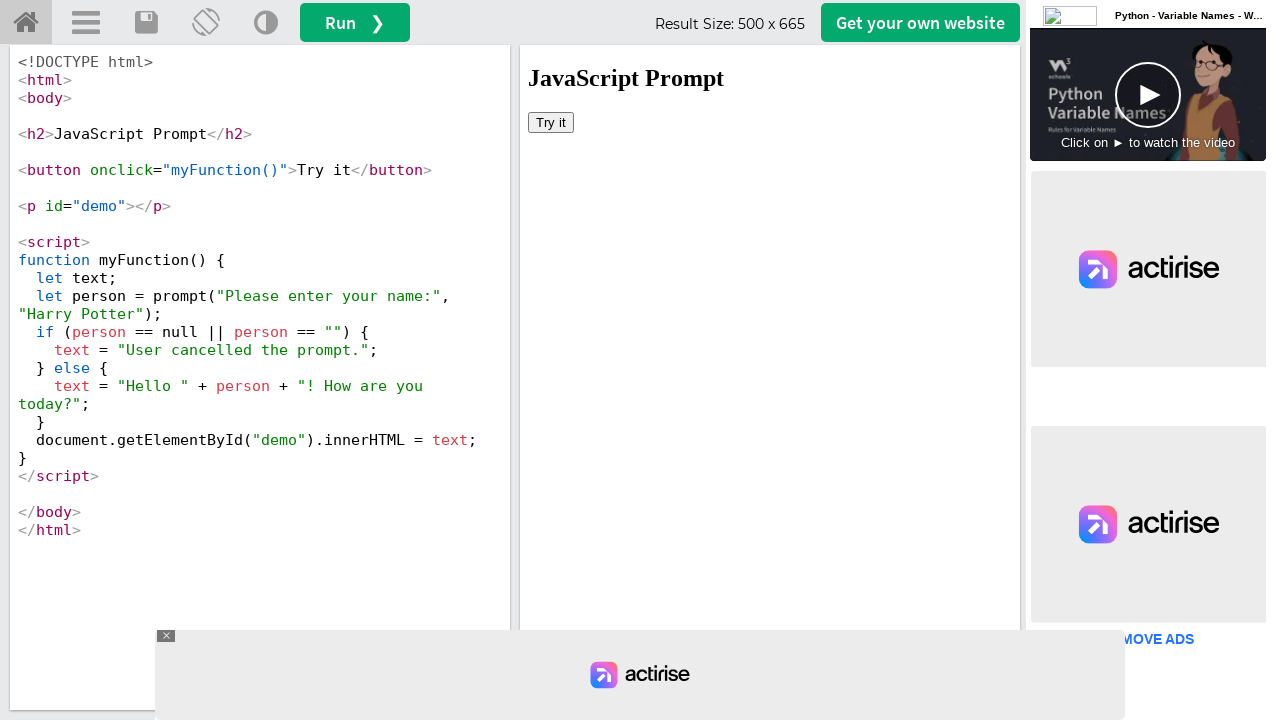

Clicked 'Try it' button in iframe to trigger first prompt dialog at (551, 122) on #iframeResult >> internal:control=enter-frame >> xpath=//button[text()='Try it']
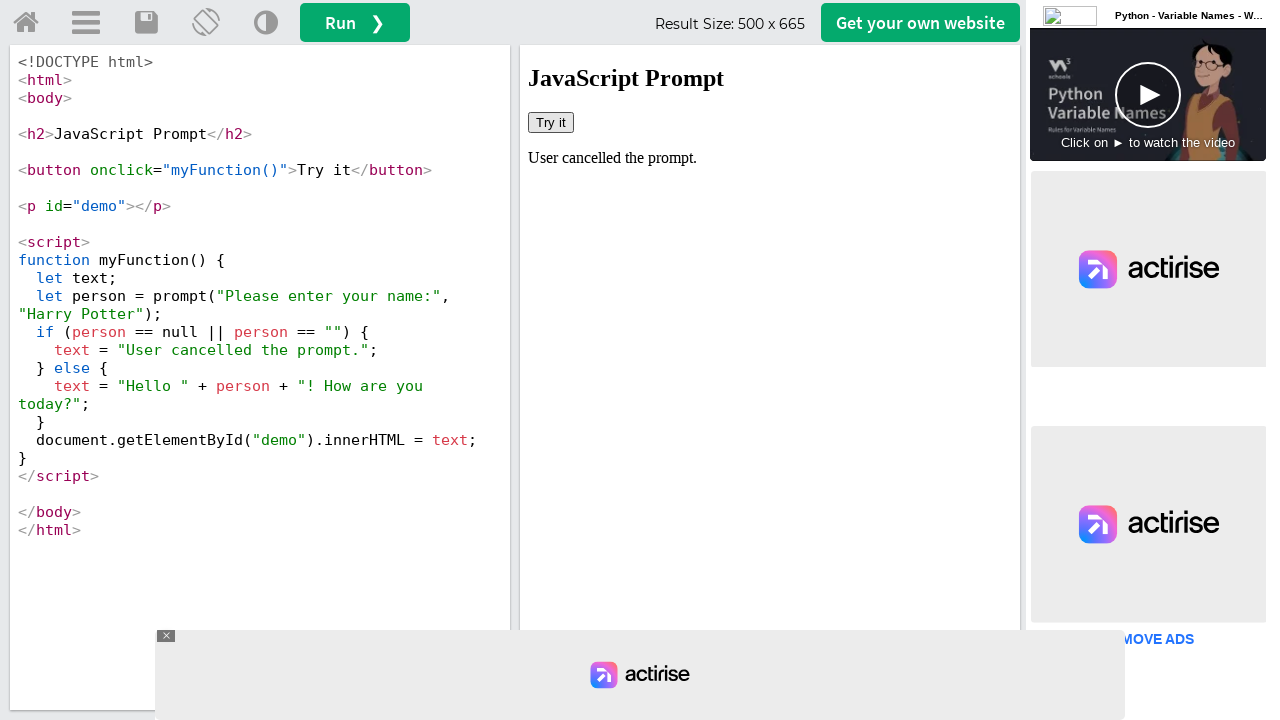

Set up dialog event listener to dismiss prompts
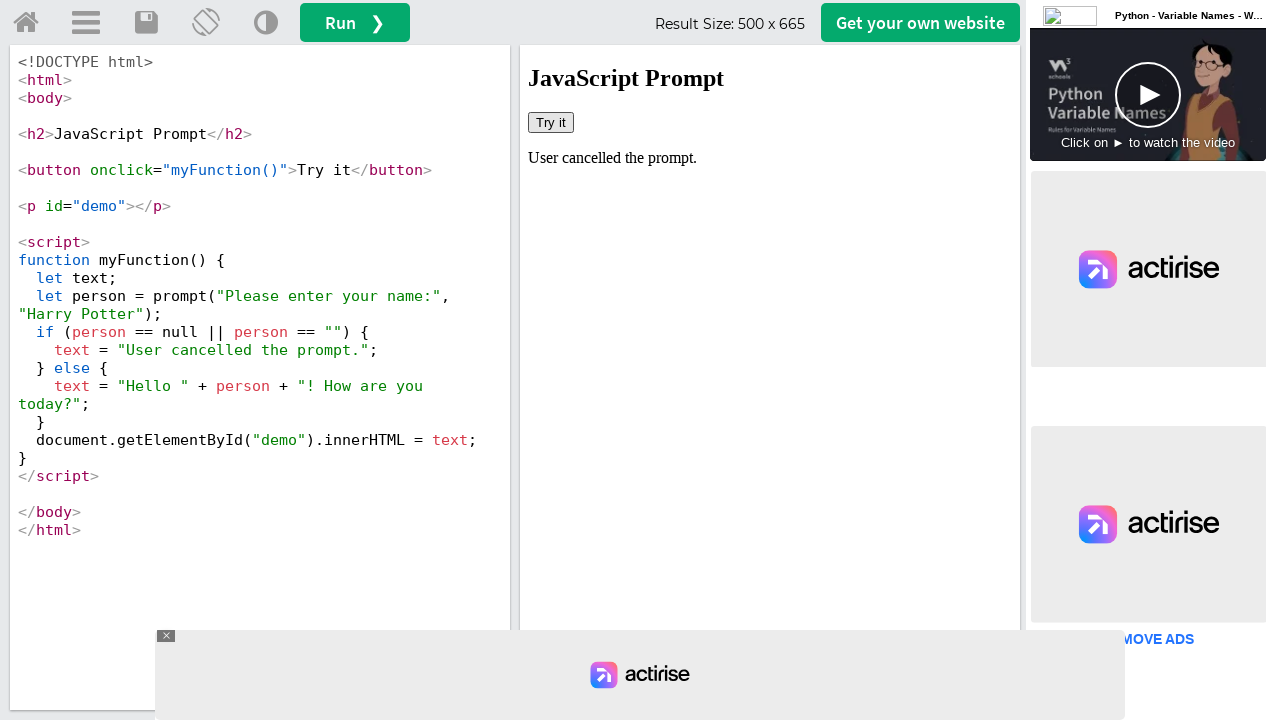

Clicked 'Try it' button again to trigger second prompt dialog at (551, 122) on #iframeResult >> internal:control=enter-frame >> xpath=//button[text()='Try it']
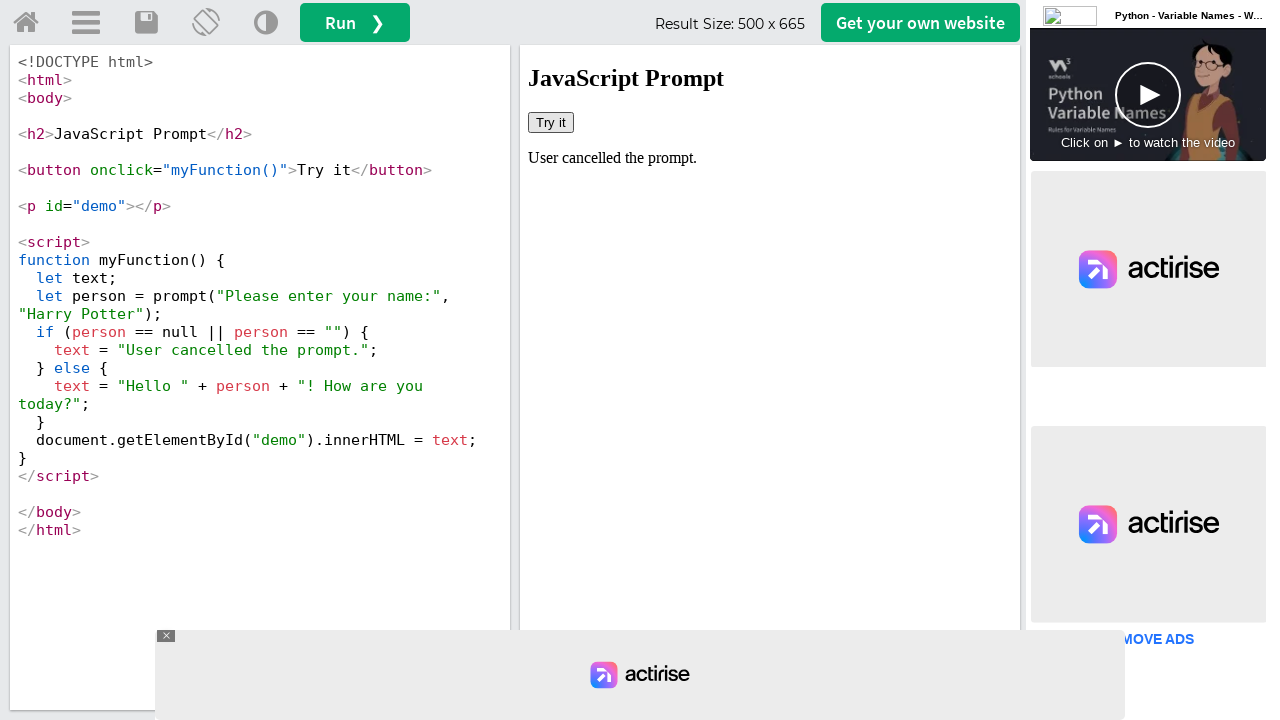

Waited 500ms for dialog to be handled and dismissed
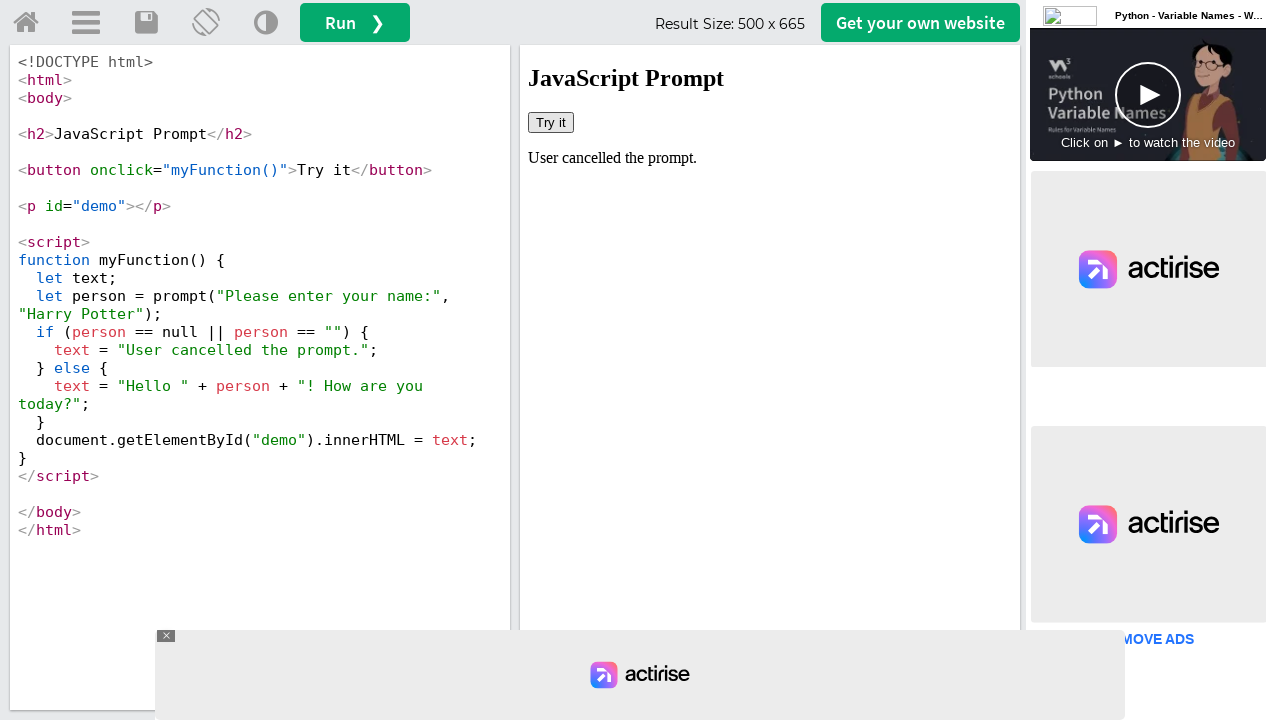

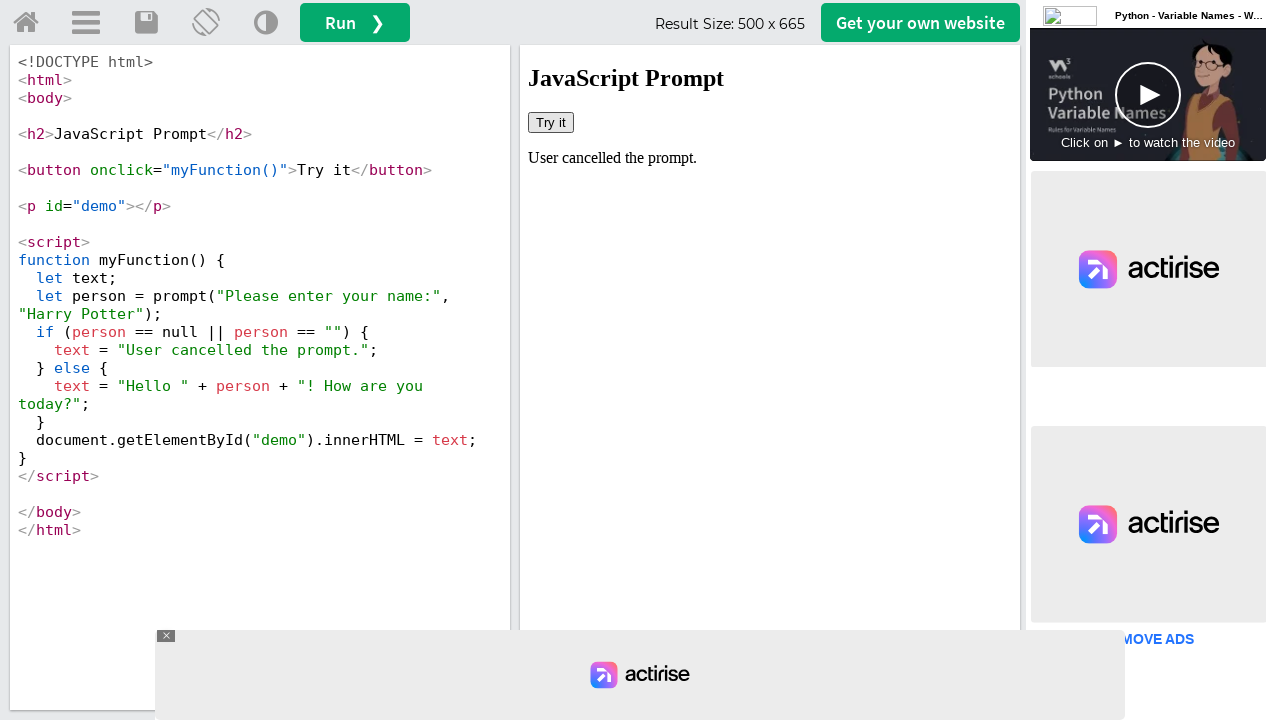